Tests a todo app by clicking on two todo items to mark them complete, clearing the input field, adding a new todo item with custom text, and clicking the add button.

Starting URL: https://lambdatest.github.io/sample-todo-app/

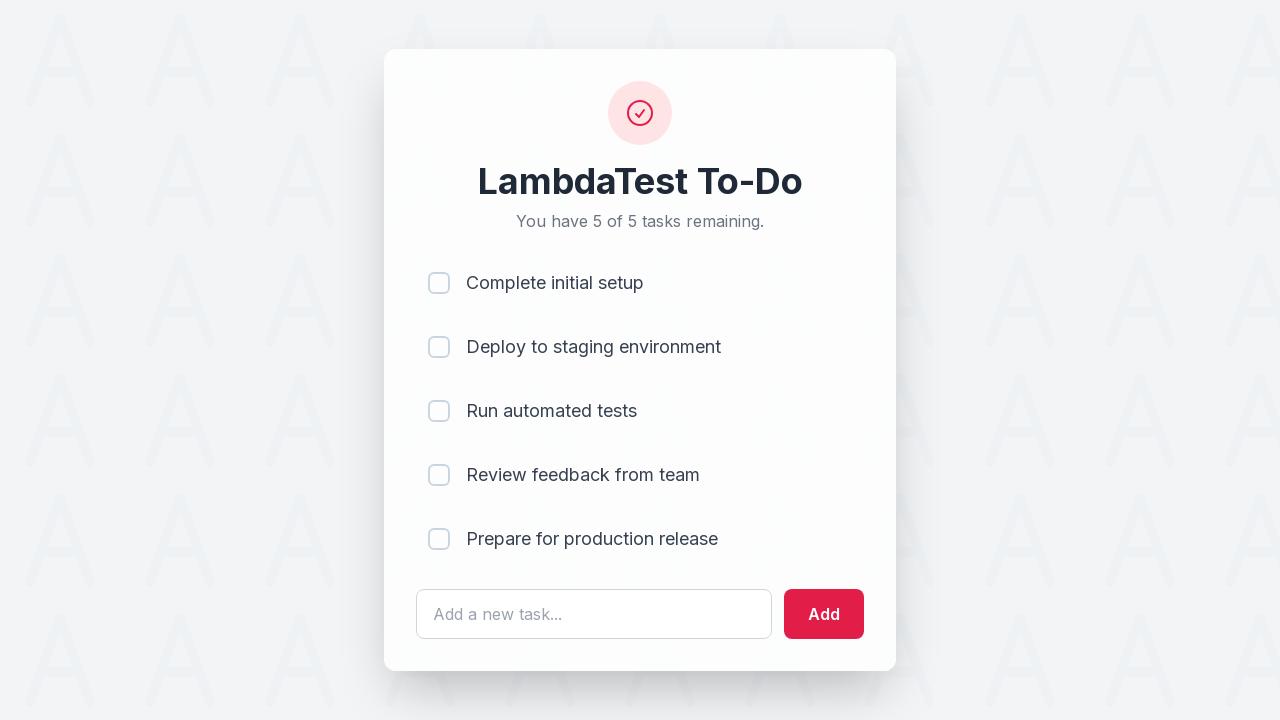

Clicked first todo item to mark it complete at (439, 283) on input[name='li1']
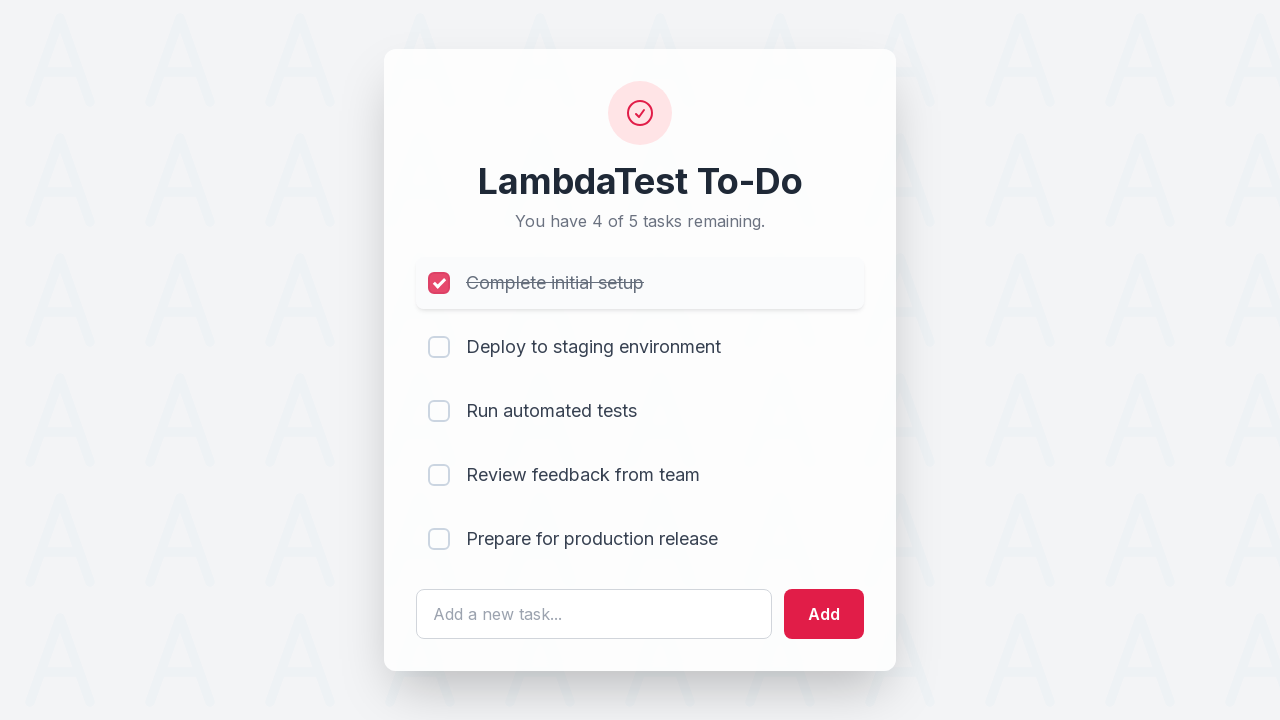

Clicked second todo item to mark it complete at (439, 347) on input[name='li2']
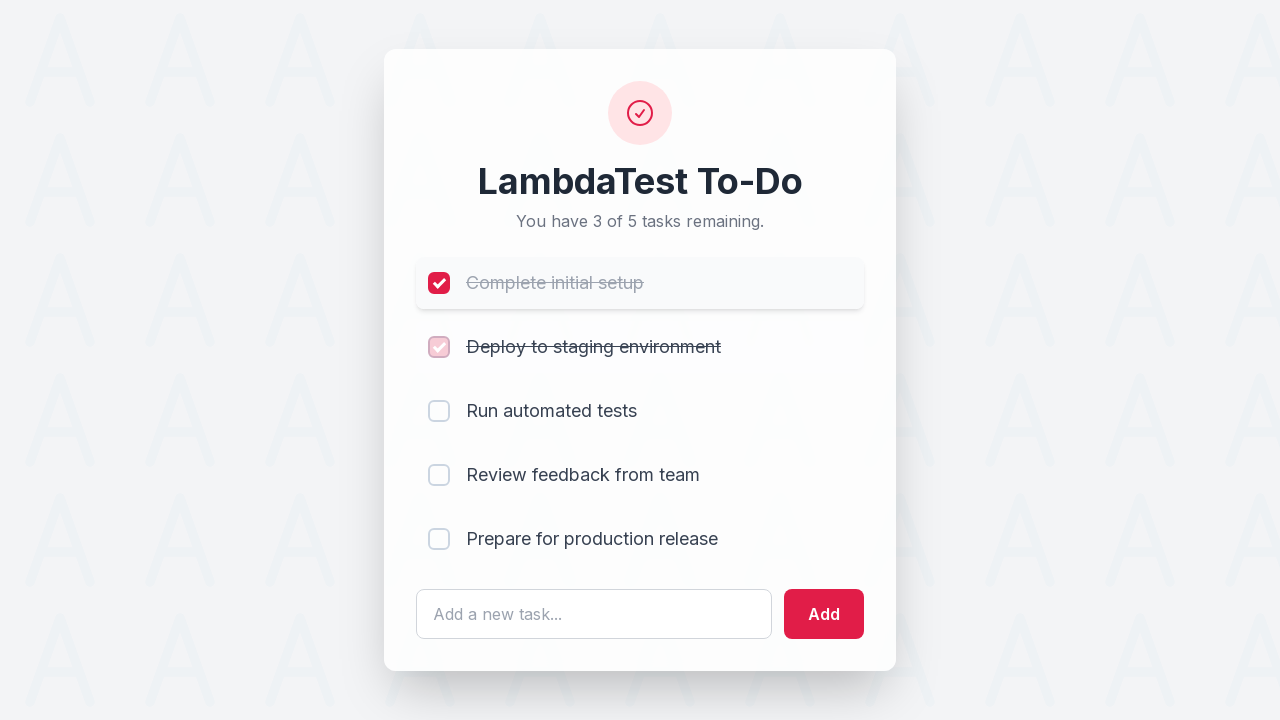

Cleared the todo input field on #sampletodotext
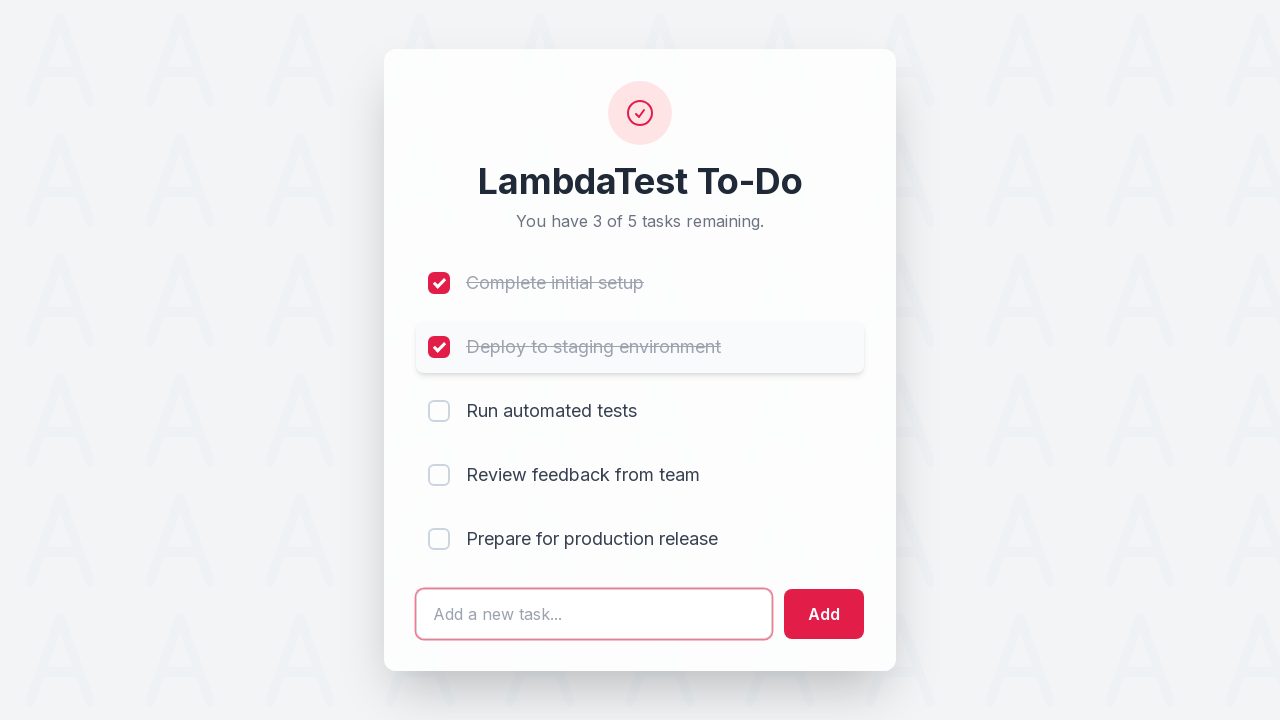

Entered new todo item text: 'Yey, Let's add it to list' on #sampletodotext
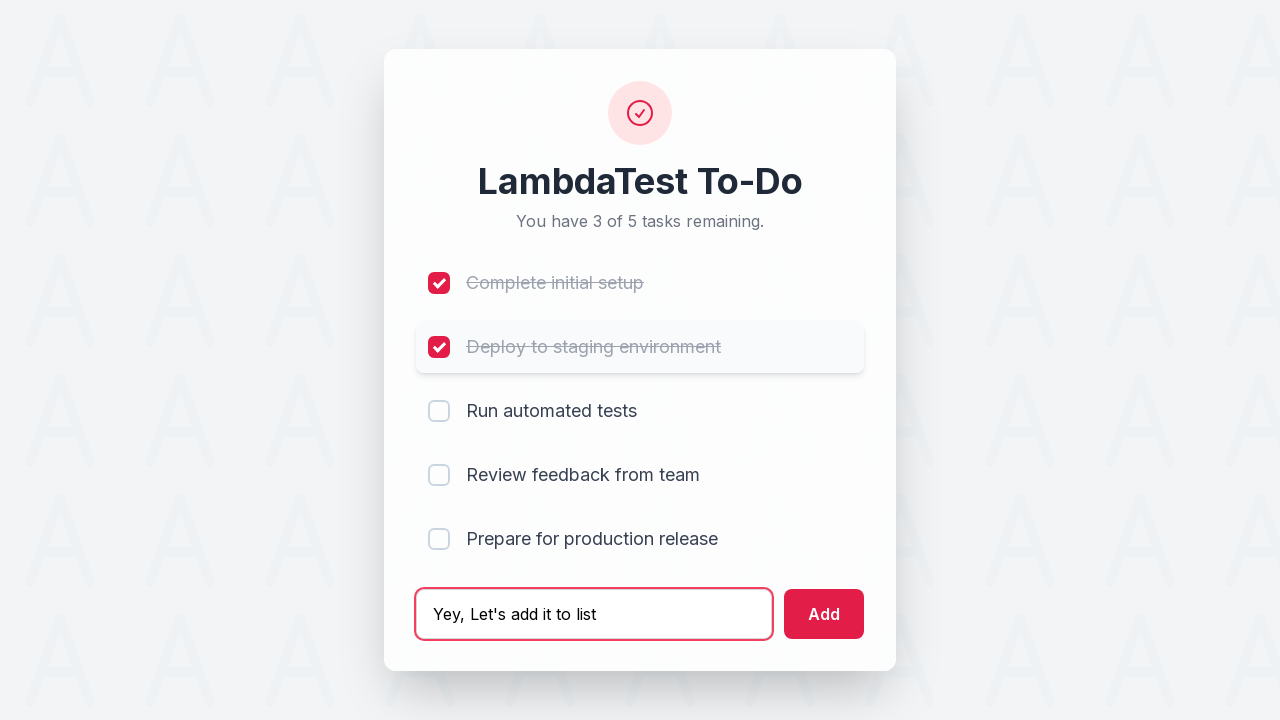

Clicked add button to add the new todo item at (824, 614) on #addbutton
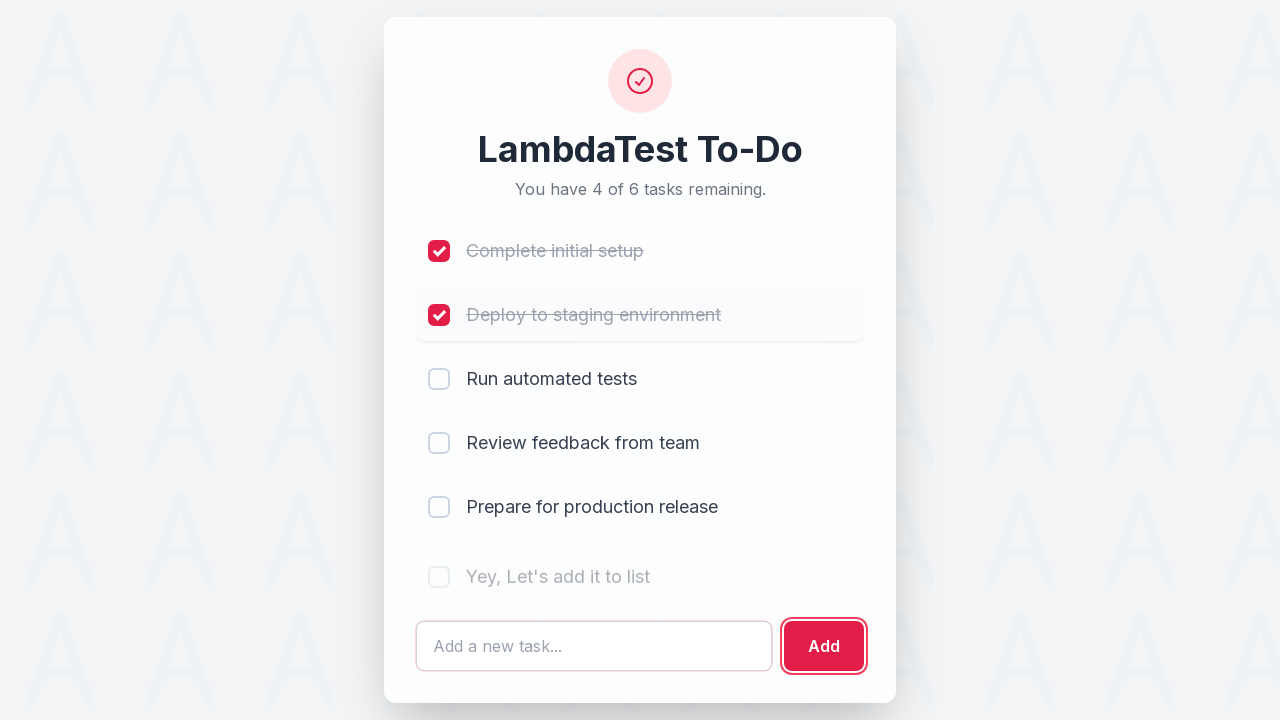

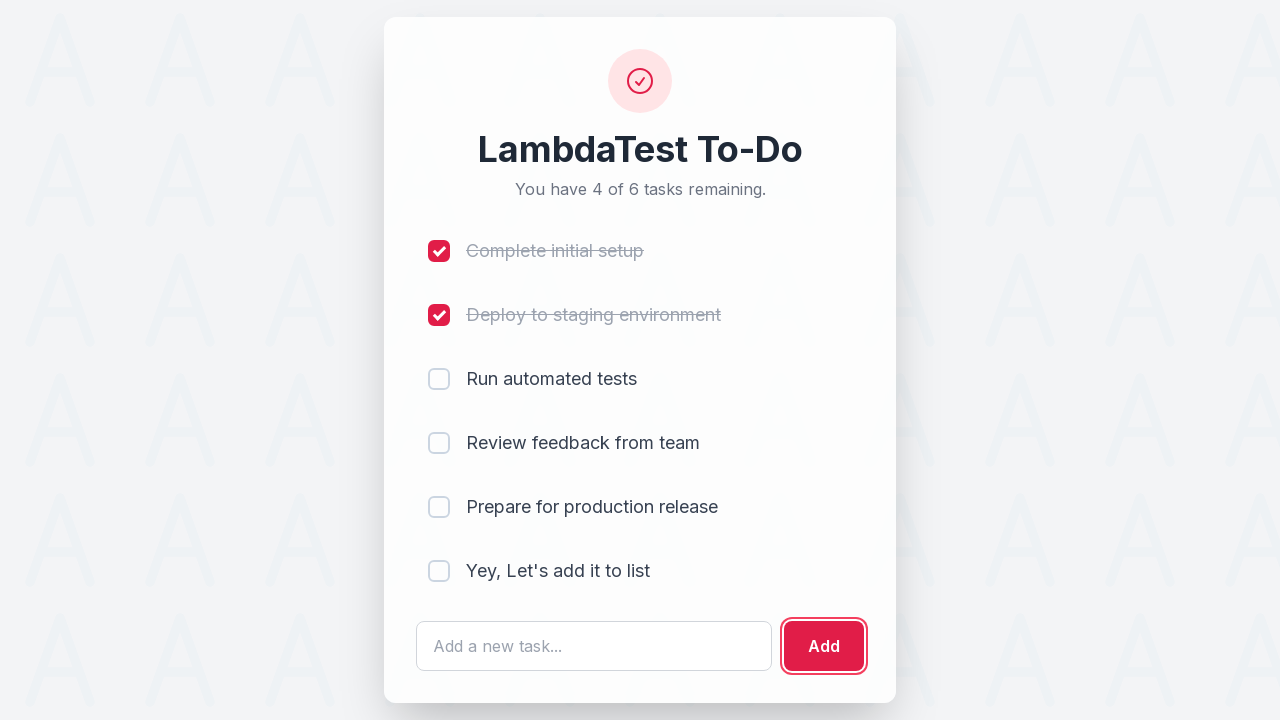